Navigates to the Time and Date world clock page, maximizes the window, and verifies that the table with time data is loaded and visible.

Starting URL: https://www.timeanddate.com/worldclock/

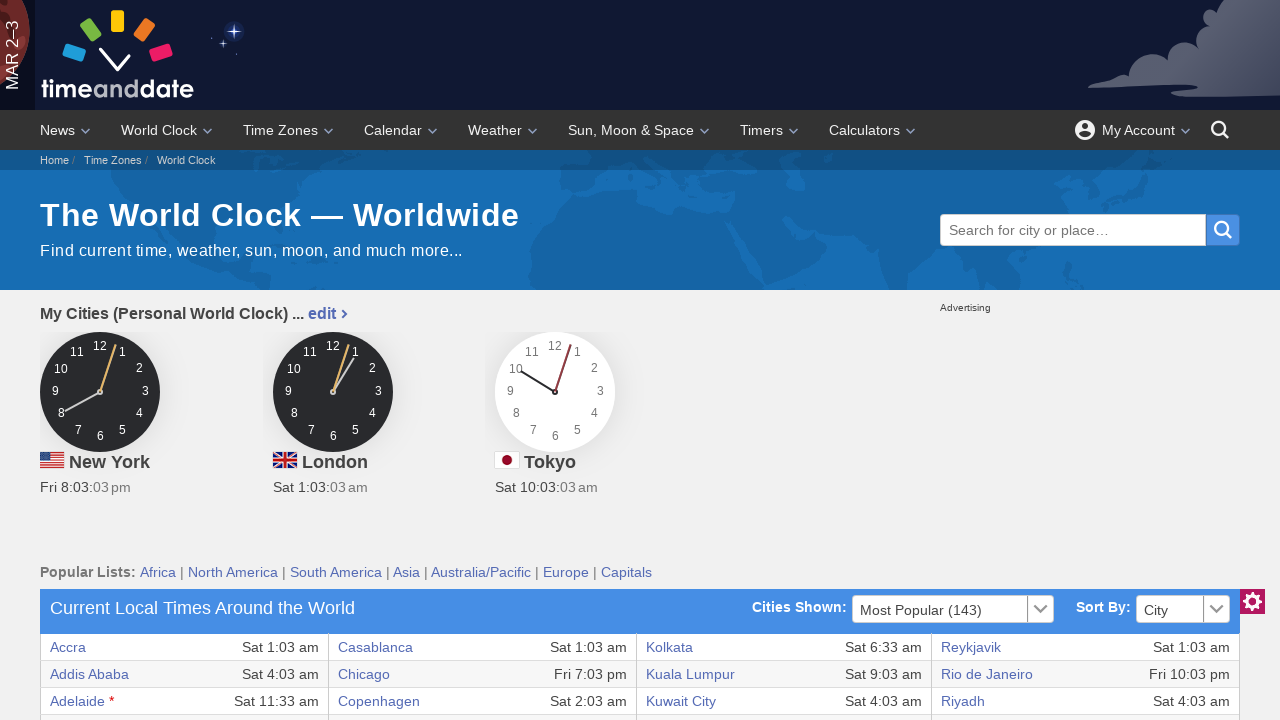

Navigated to Time and Date world clock page
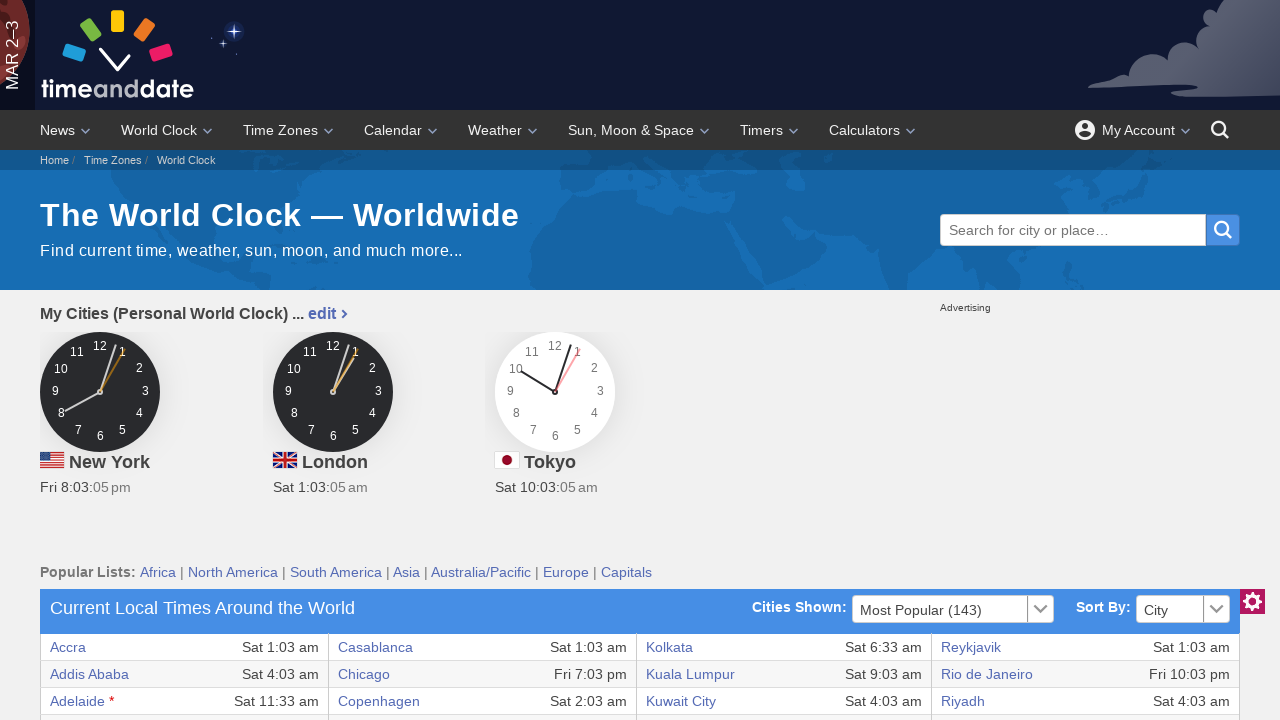

Maximized window to 1920x1080 viewport
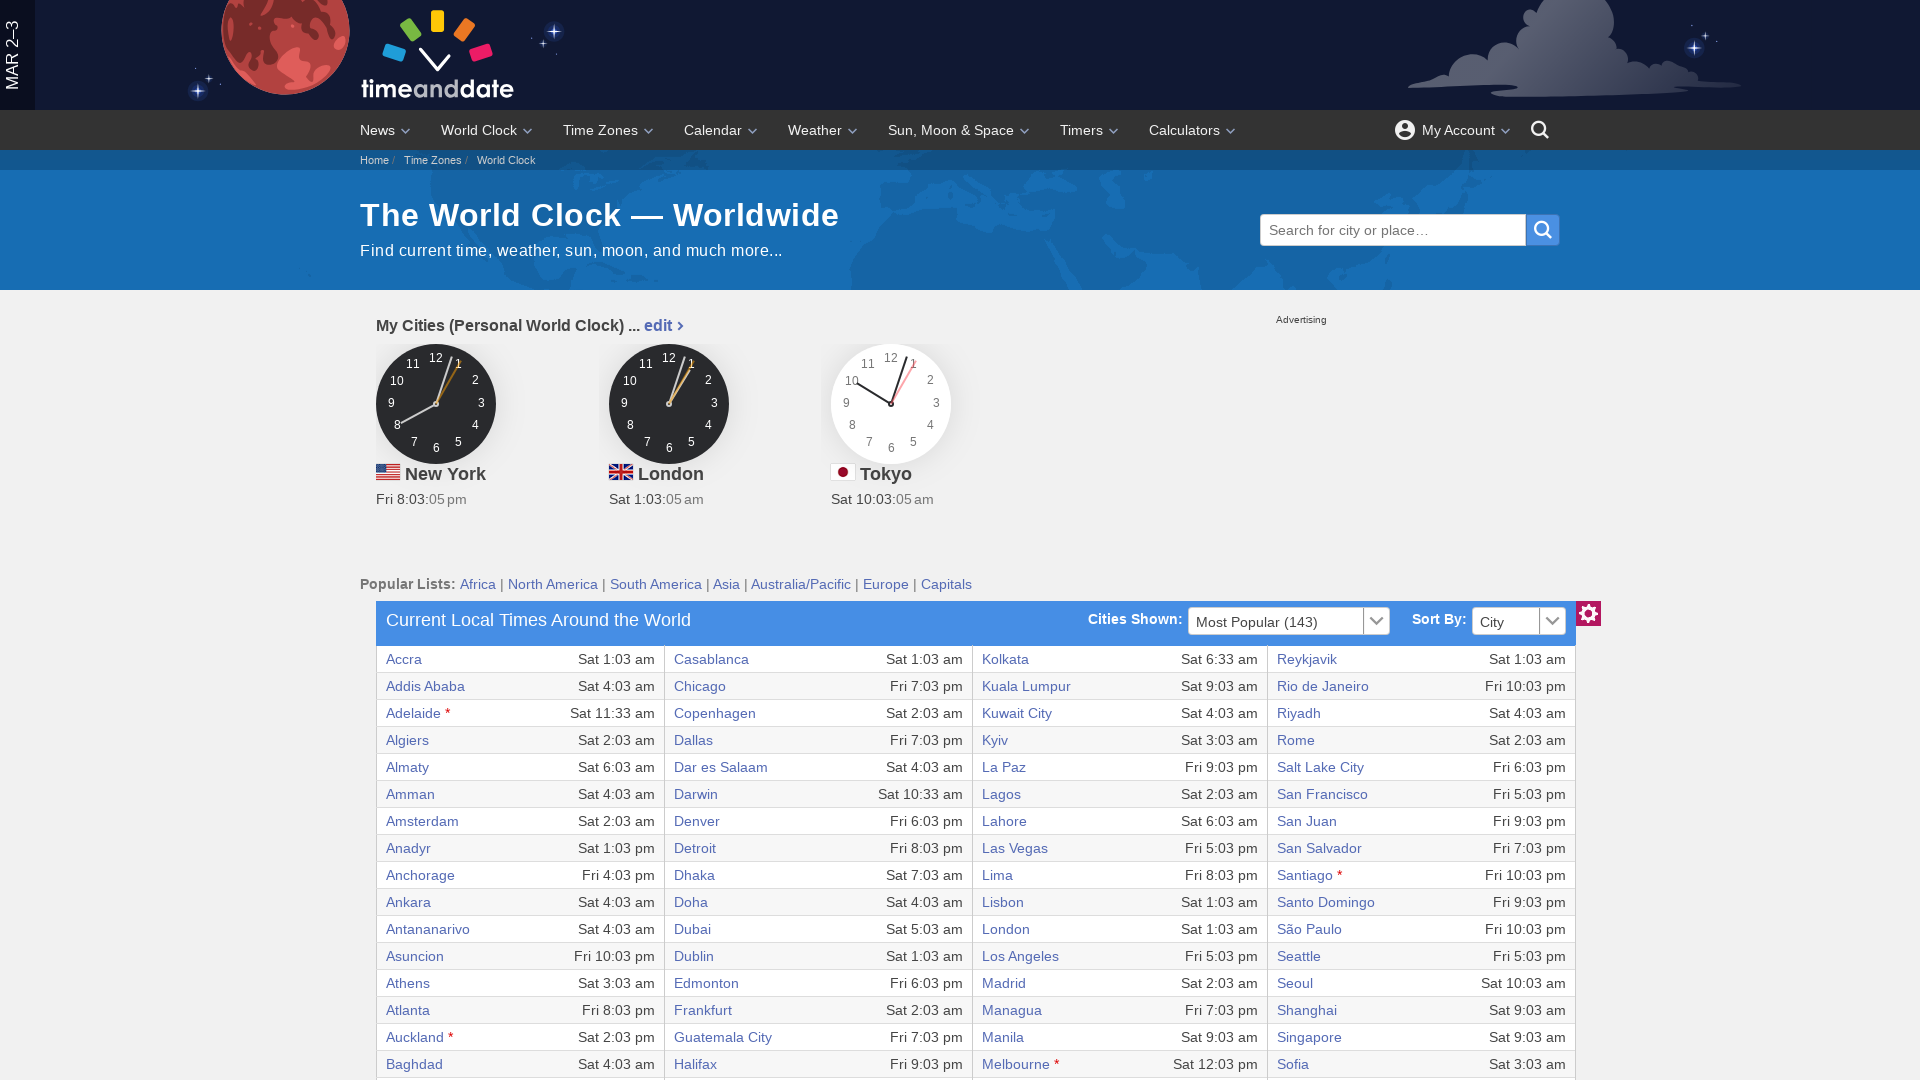

Table rows loaded and visible
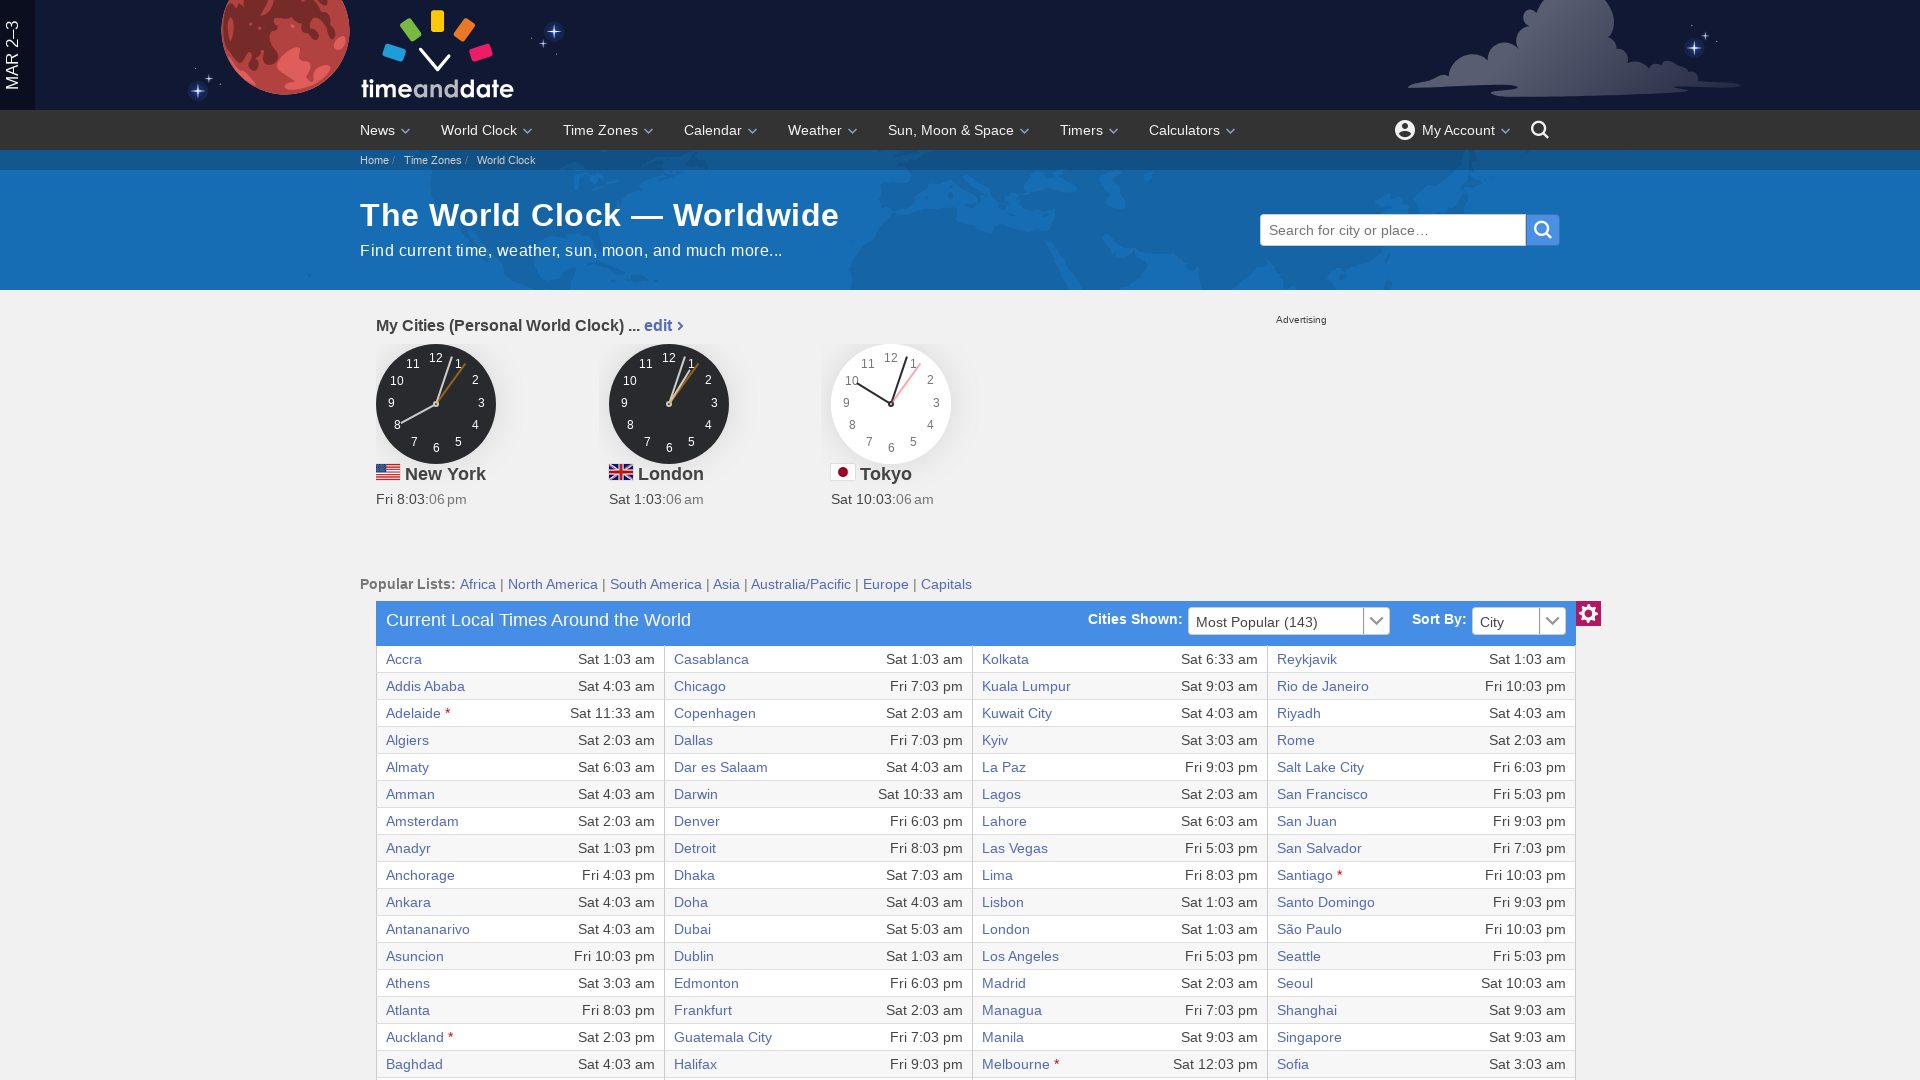

World clock time data table verified as present
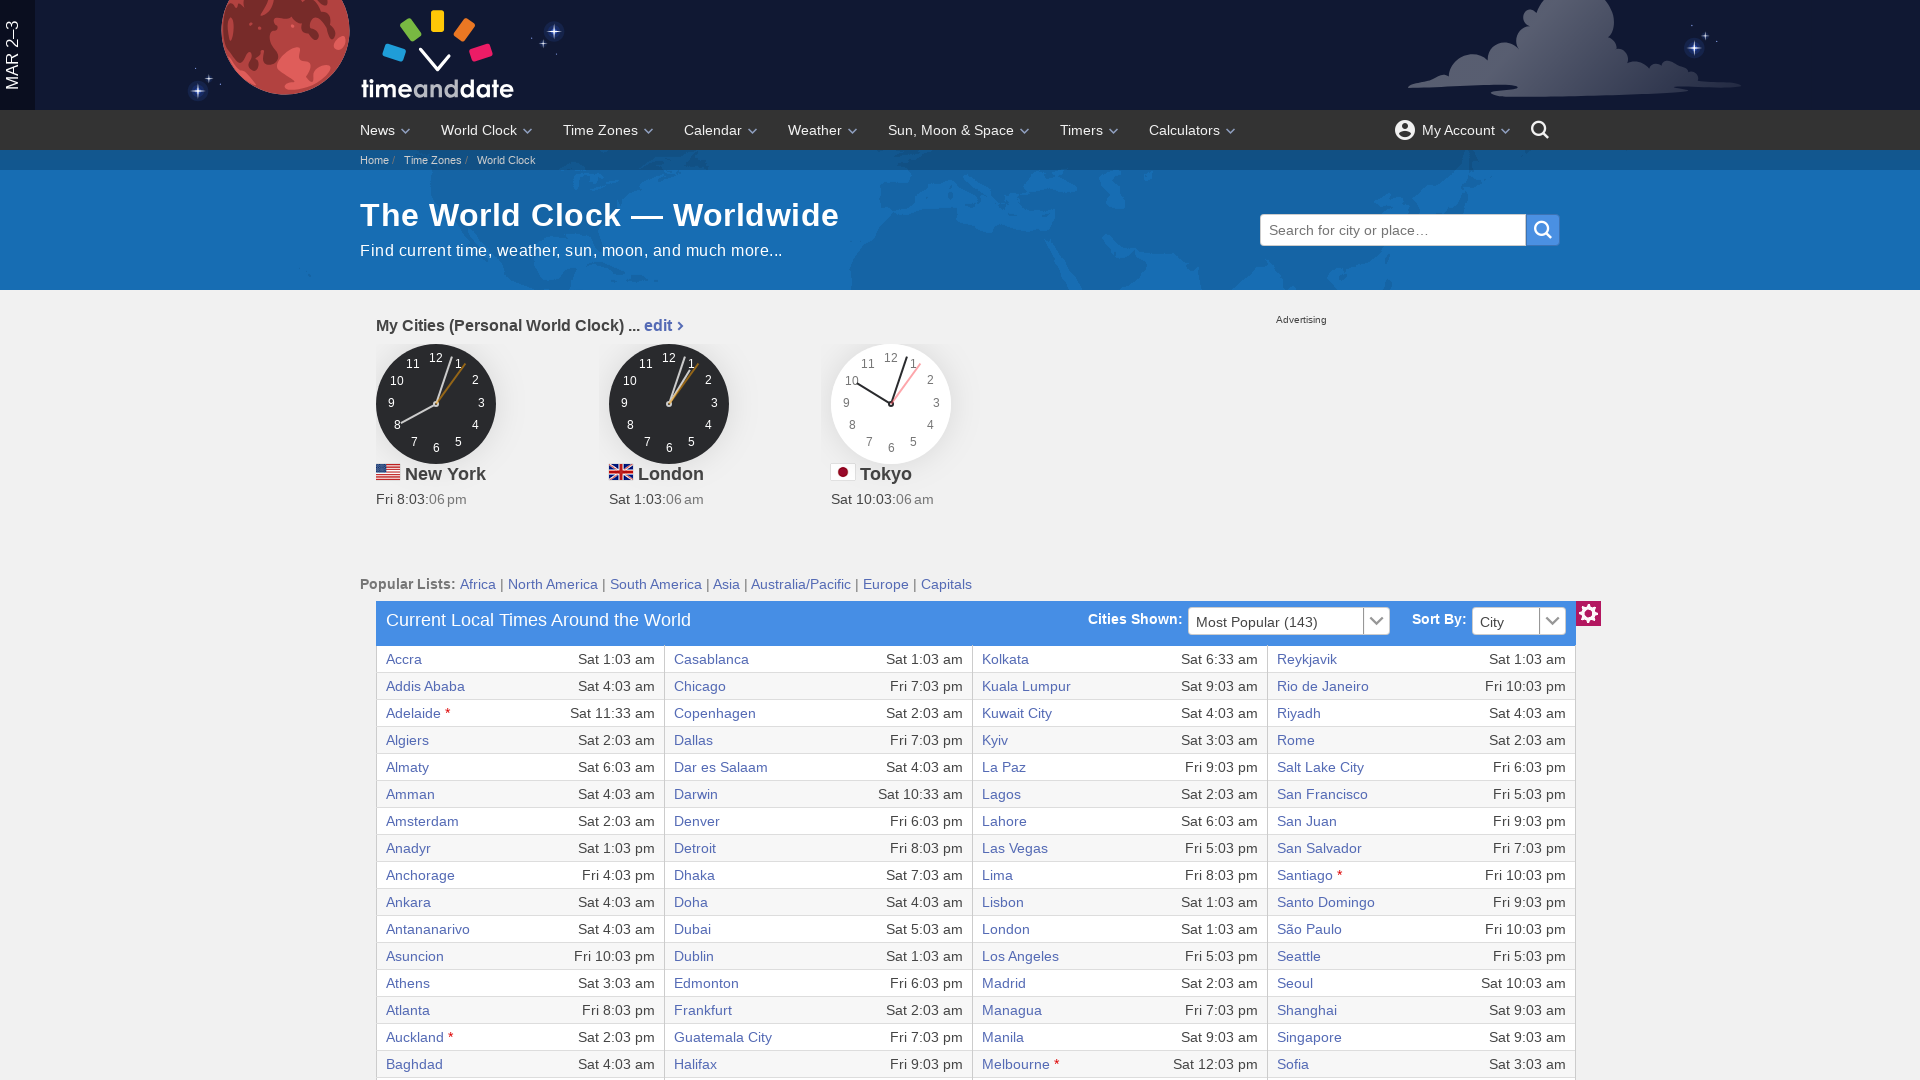

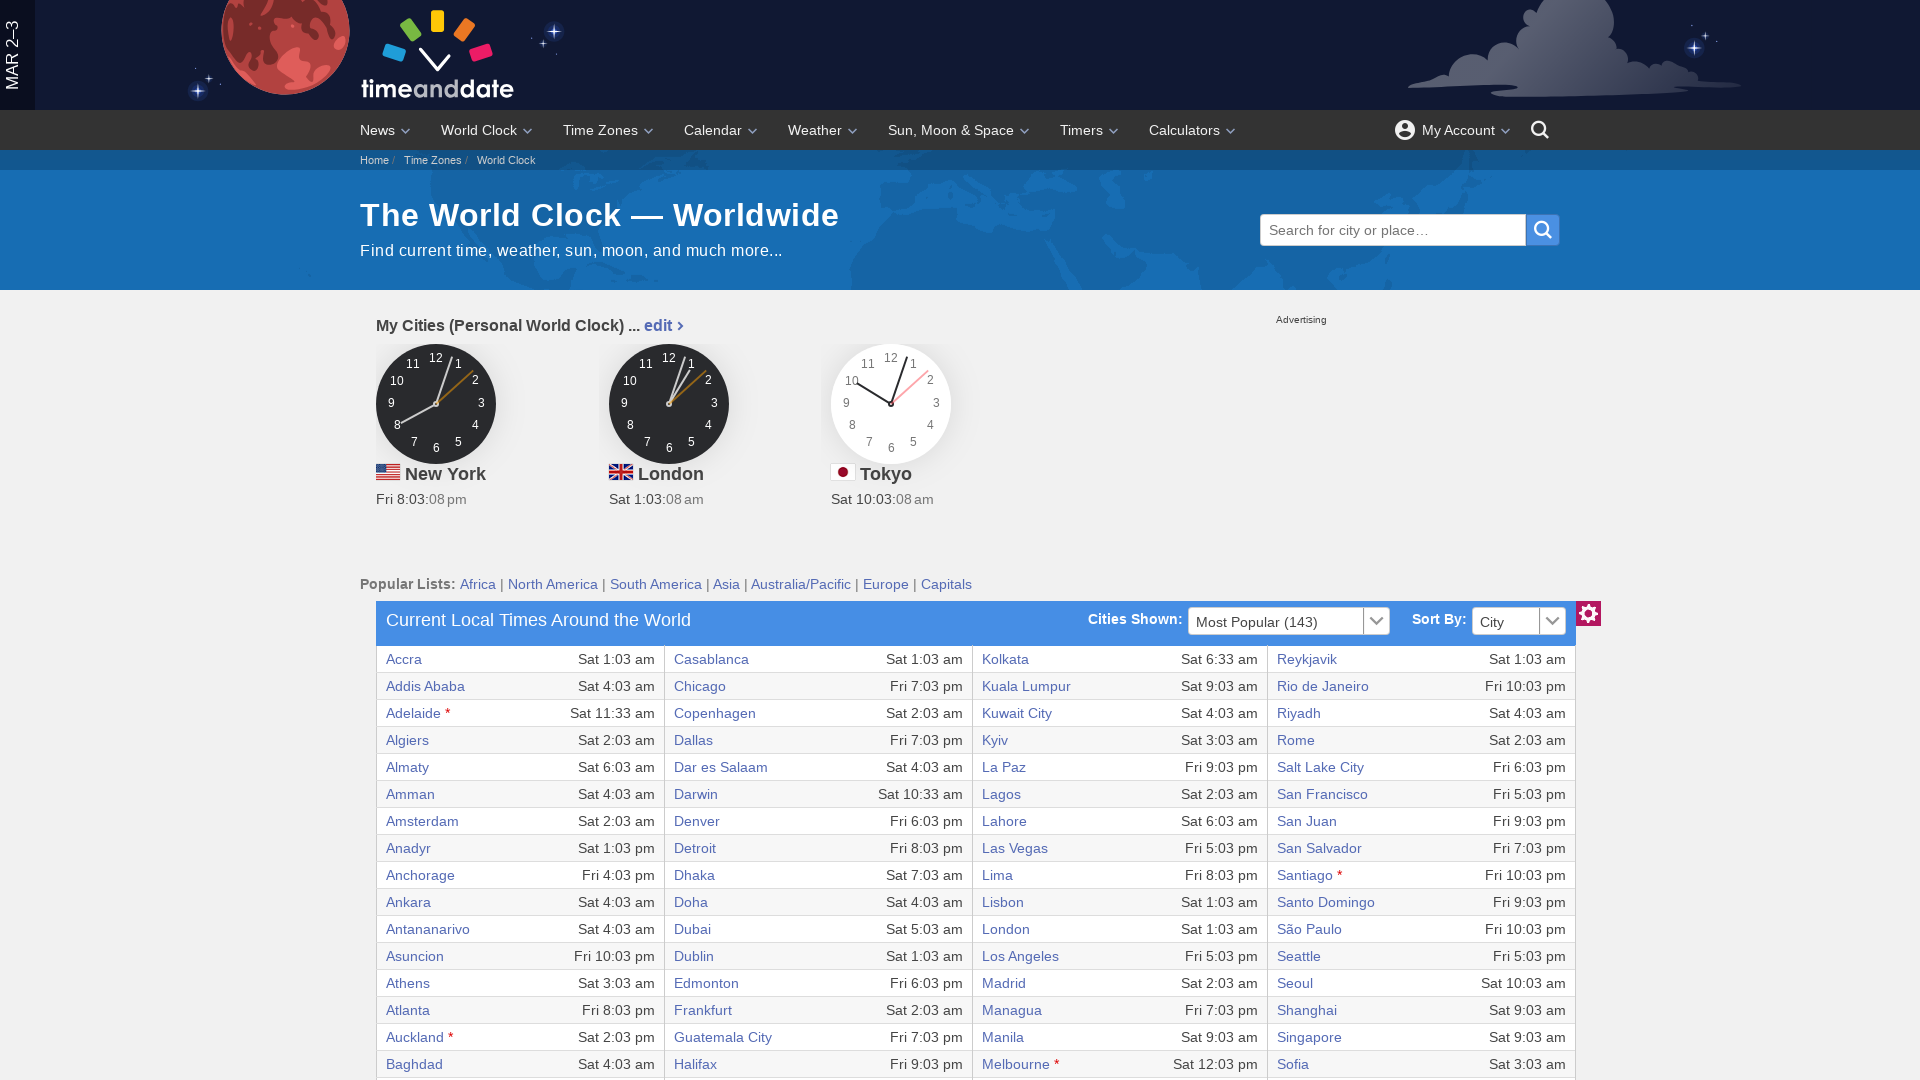